Tests checkbox interaction by verifying initial state and toggling the checkbox selection

Starting URL: https://training-support.net/webelements/dynamic-controls

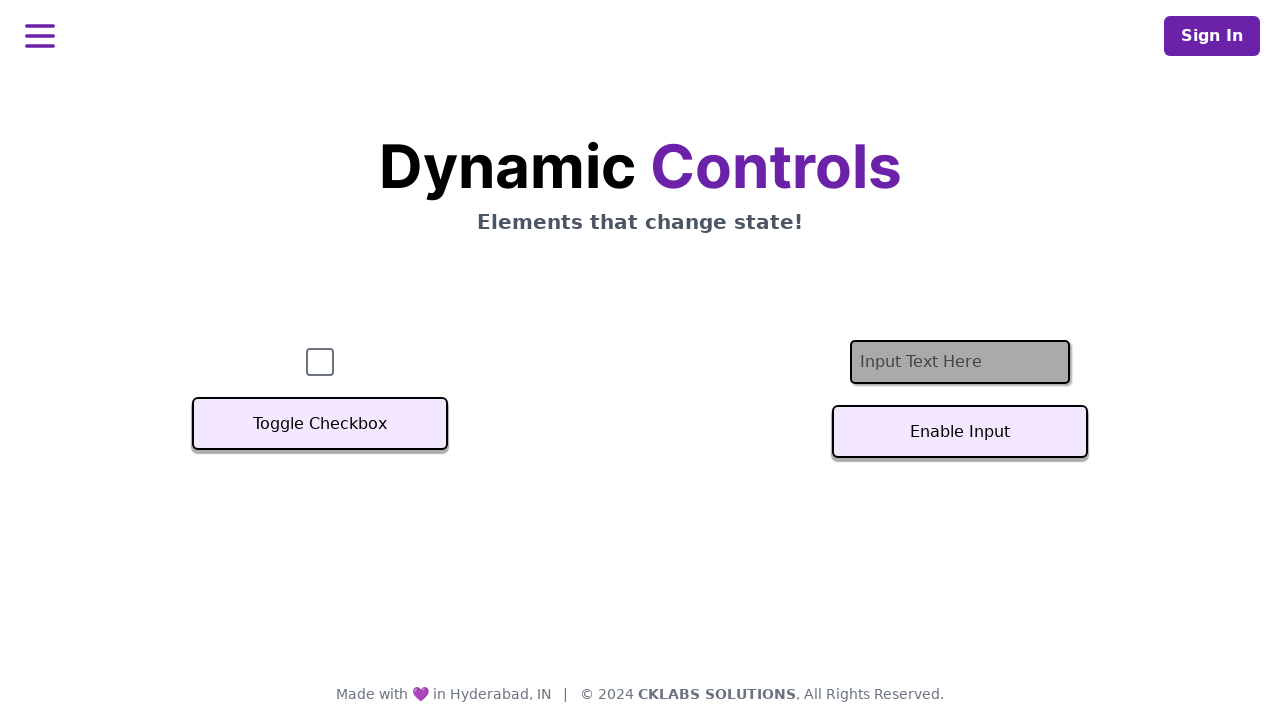

Located checkbox element with id 'checkbox'
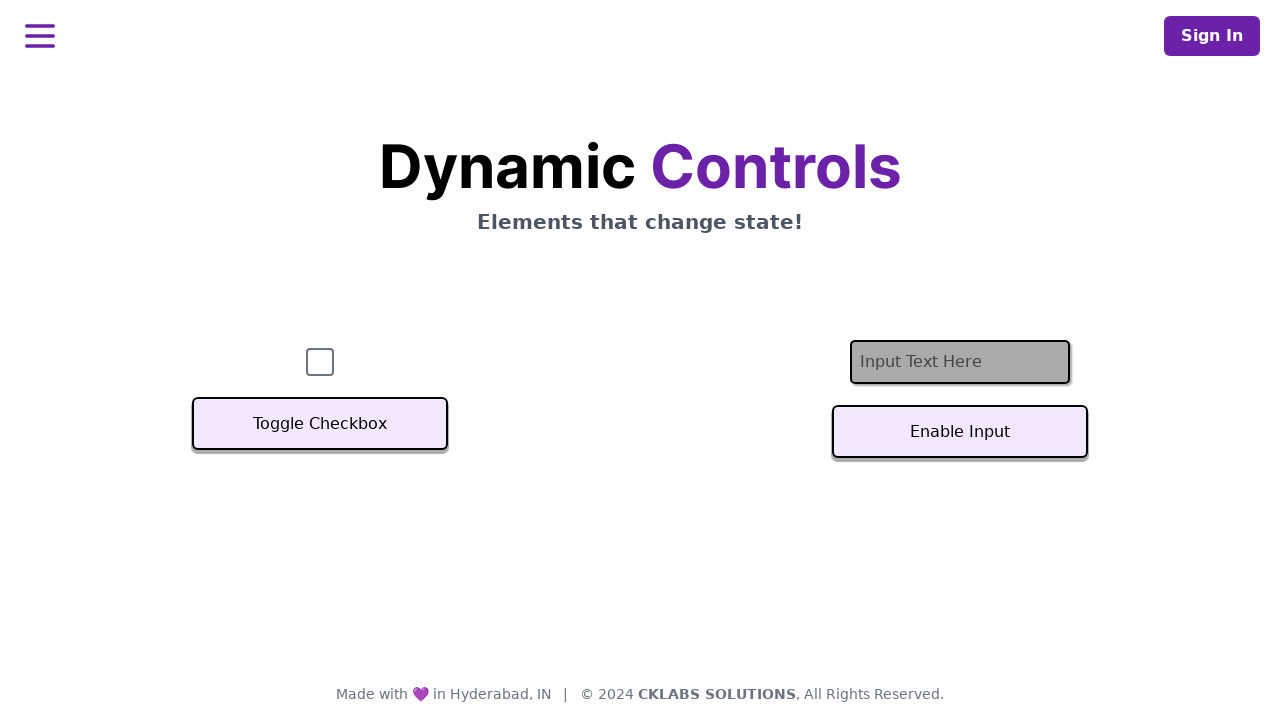

Verified initial checkbox state (unchecked)
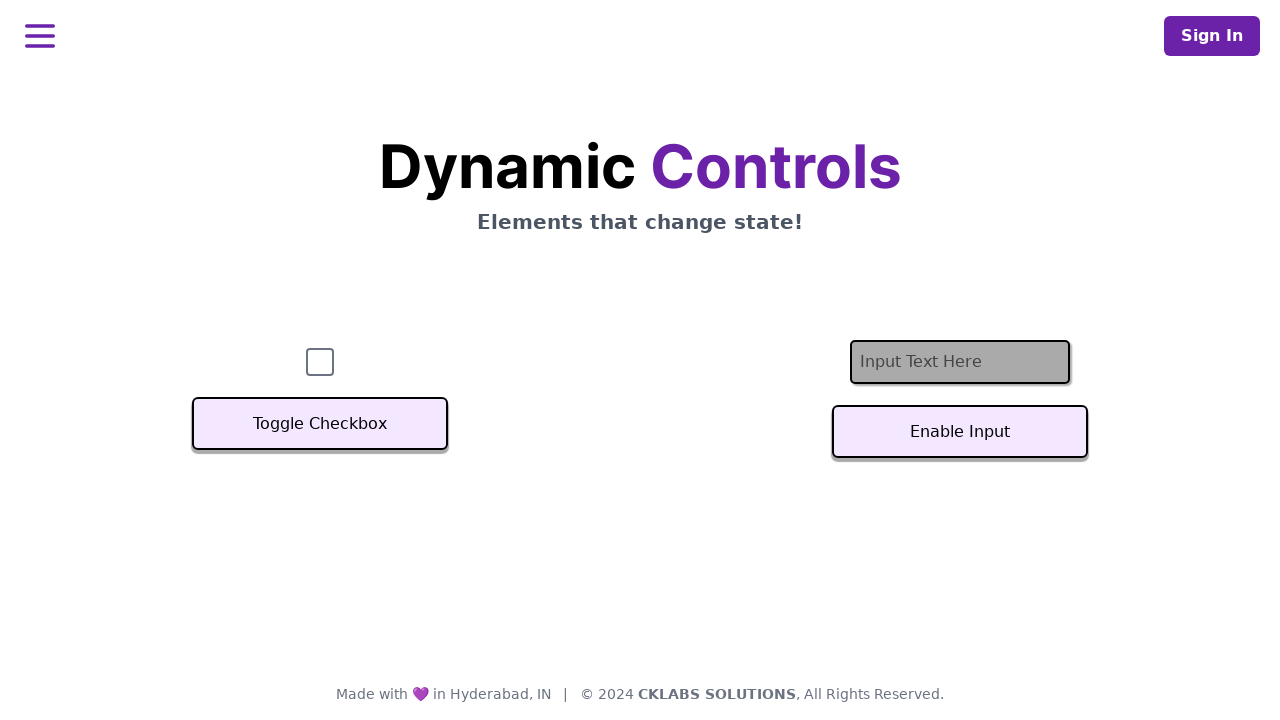

Clicked checkbox to toggle selection at (320, 362) on #checkbox
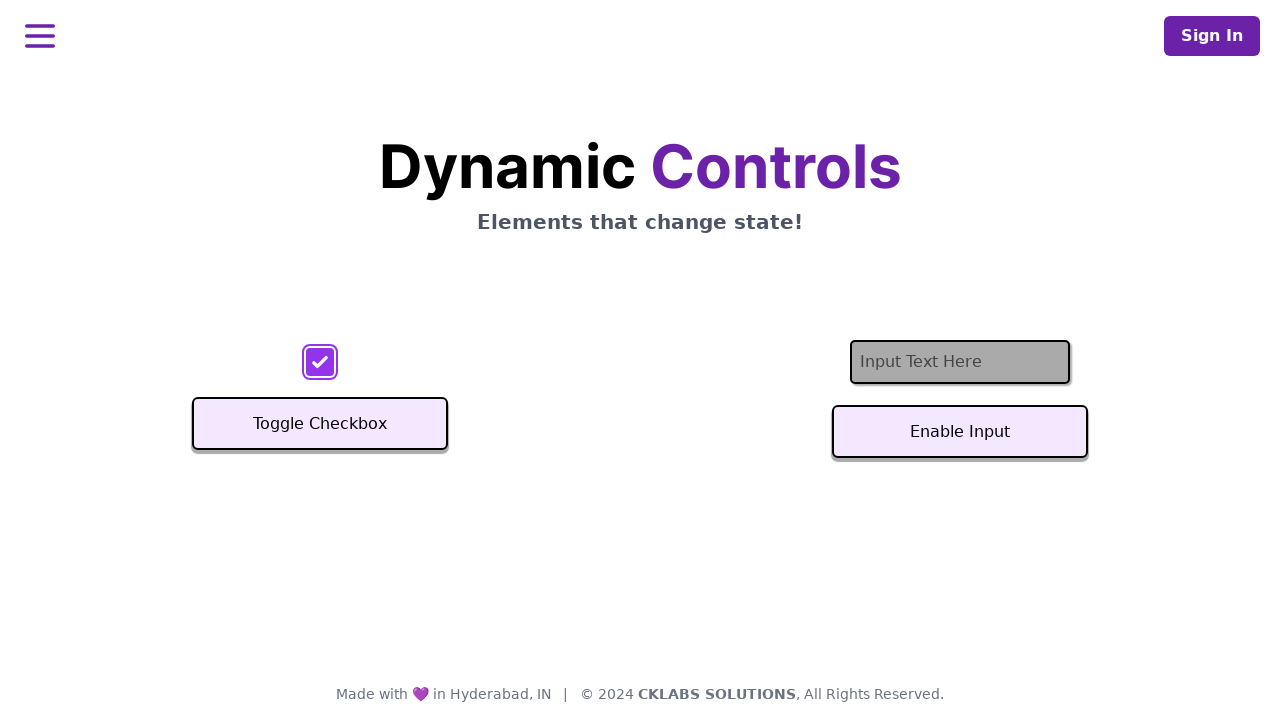

Verified checkbox is now selected after toggling
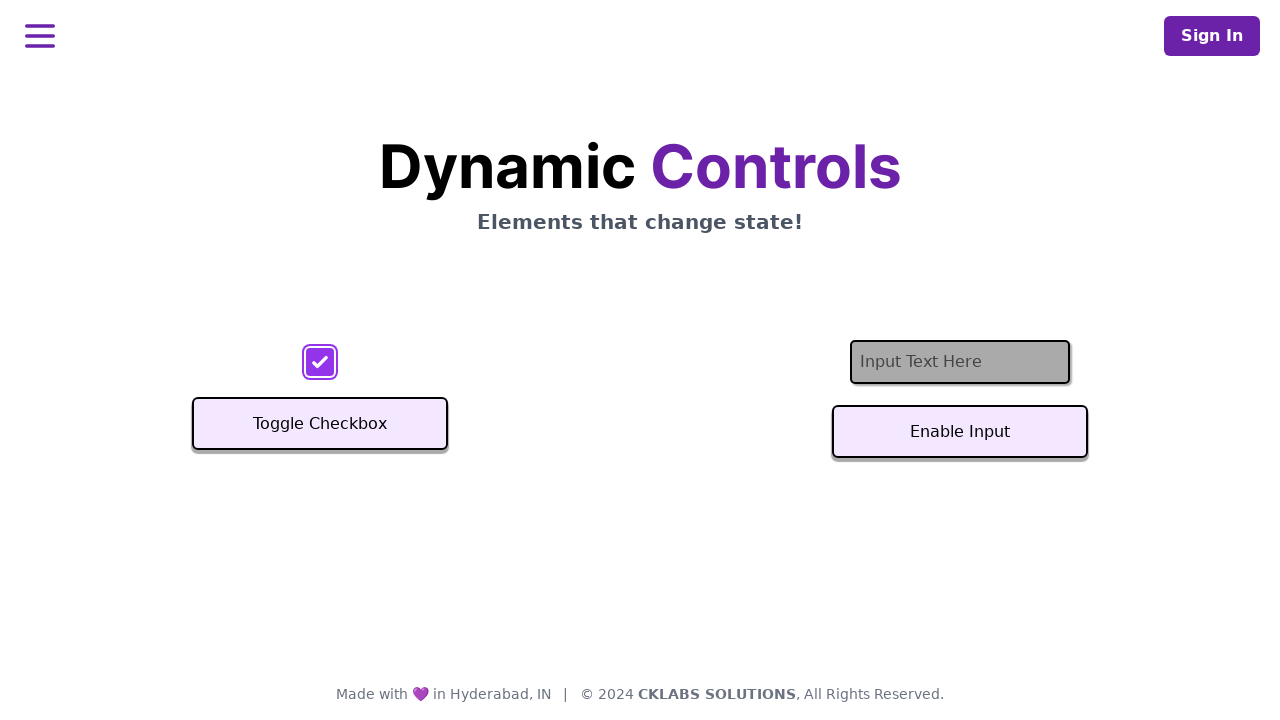

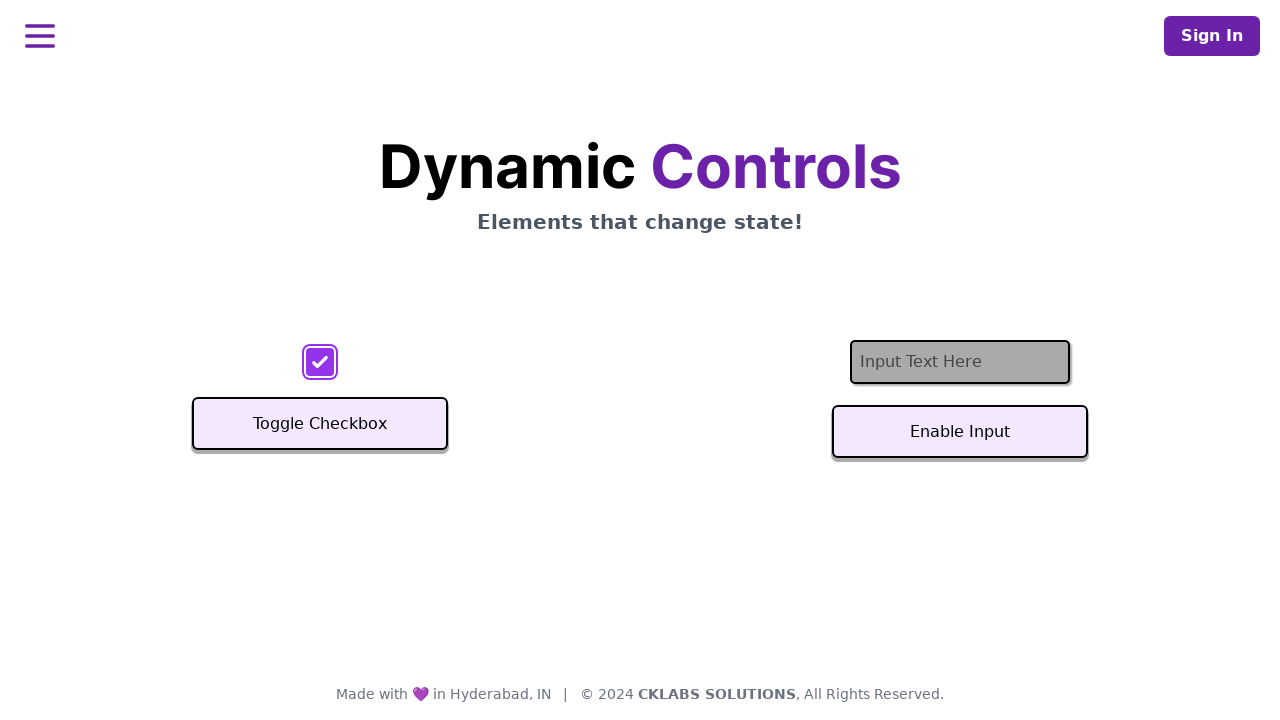